Tests that the No radio button is disabled on DemoQA by navigating to the Radio Button section and verifying the disabled state of the No option

Starting URL: https://demoqa.com/elements

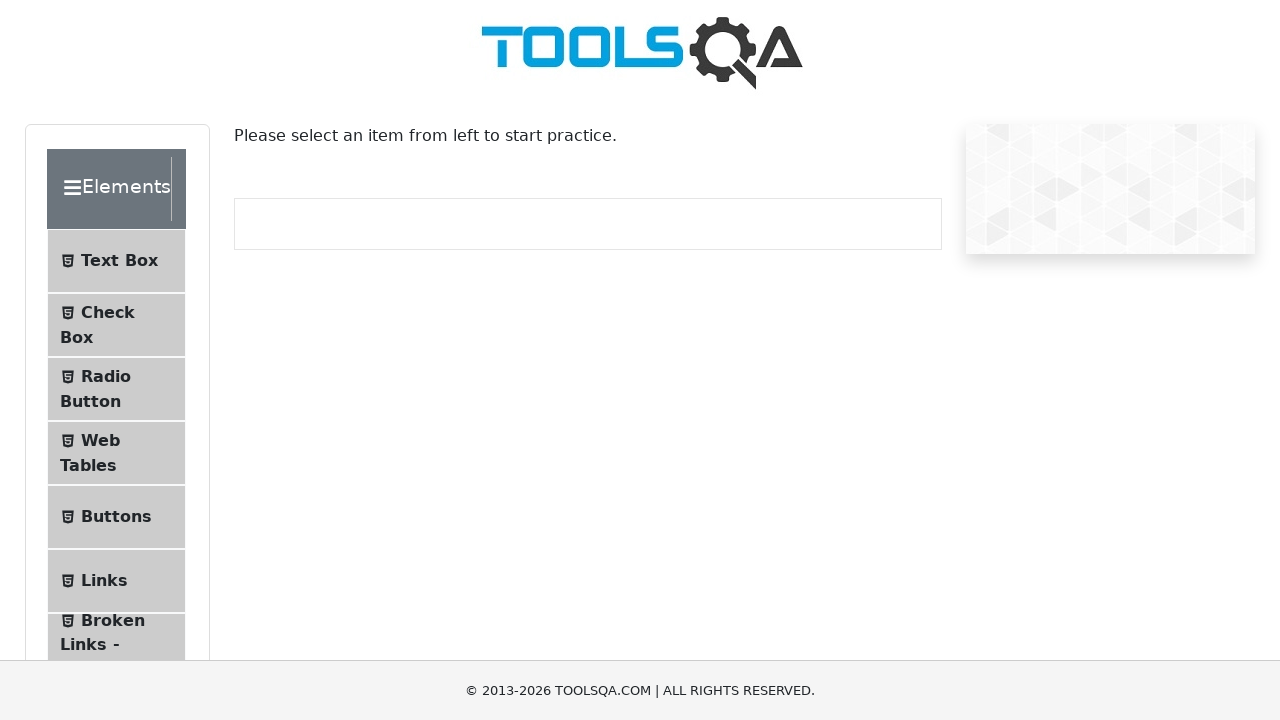

Clicked on Radio Button menu item at (116, 389) on #item-2
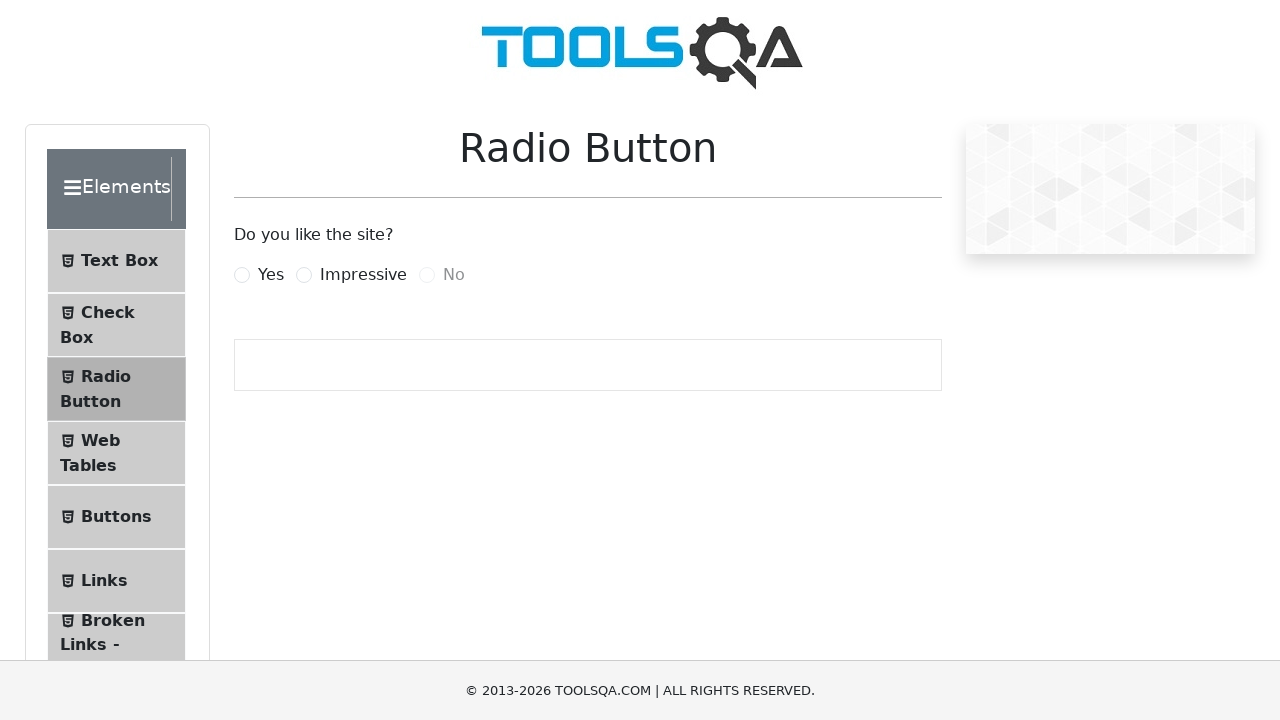

Located the No radio button element
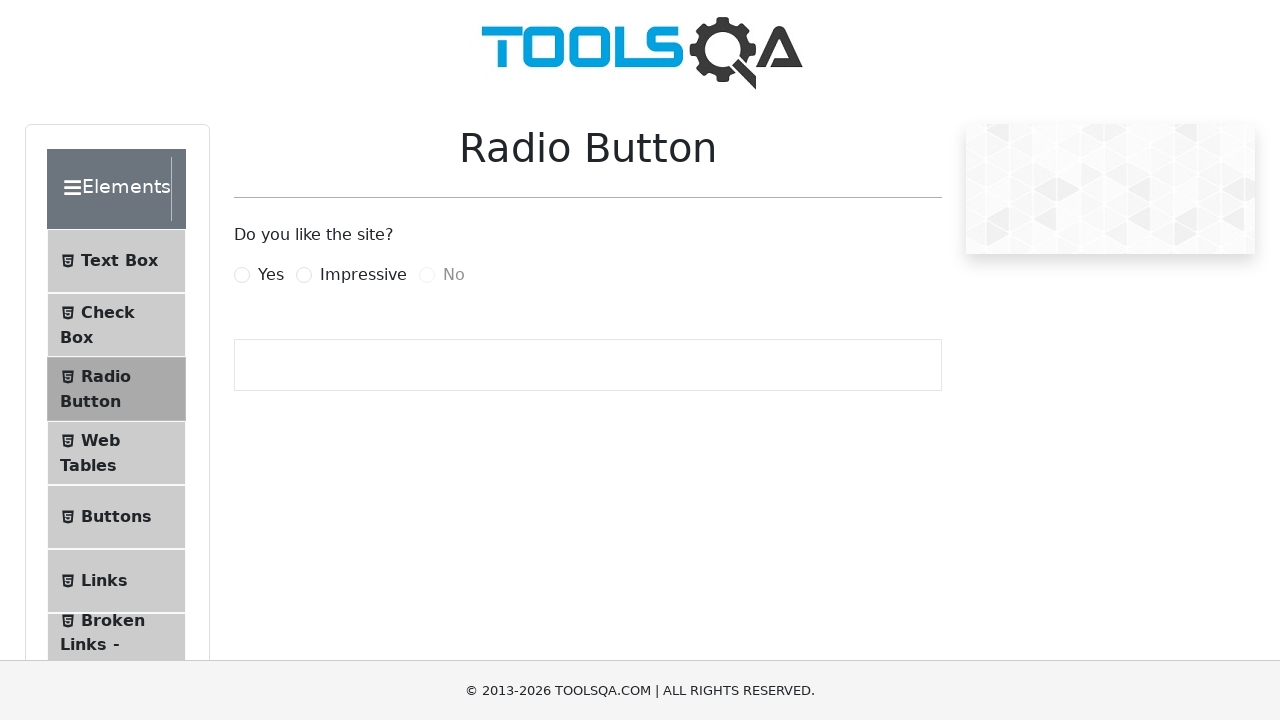

Waited for No radio button to be available
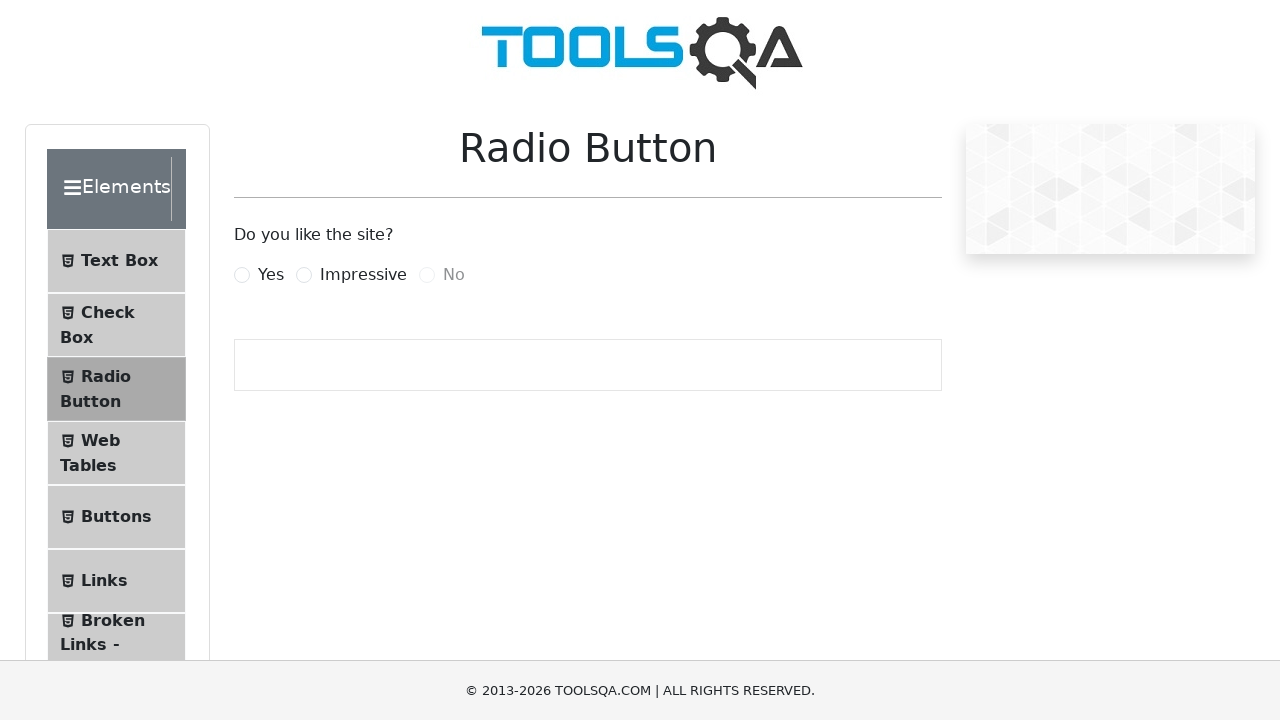

Verified that No radio button is disabled
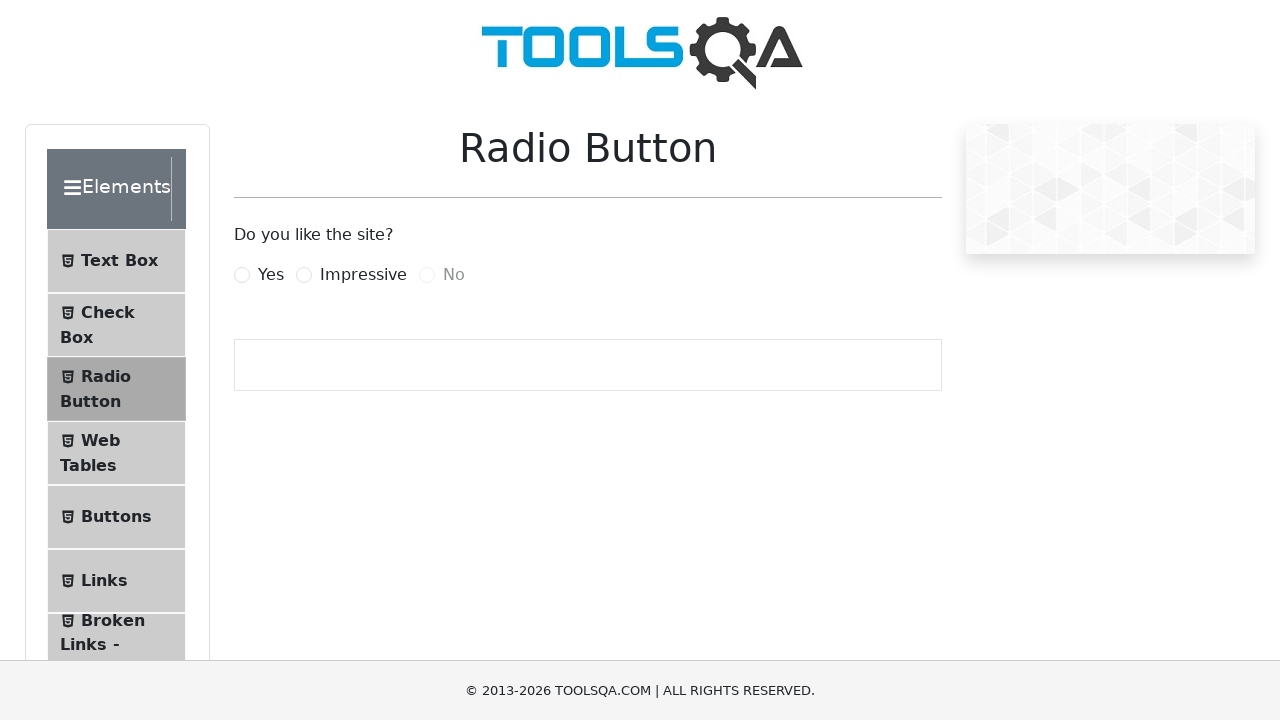

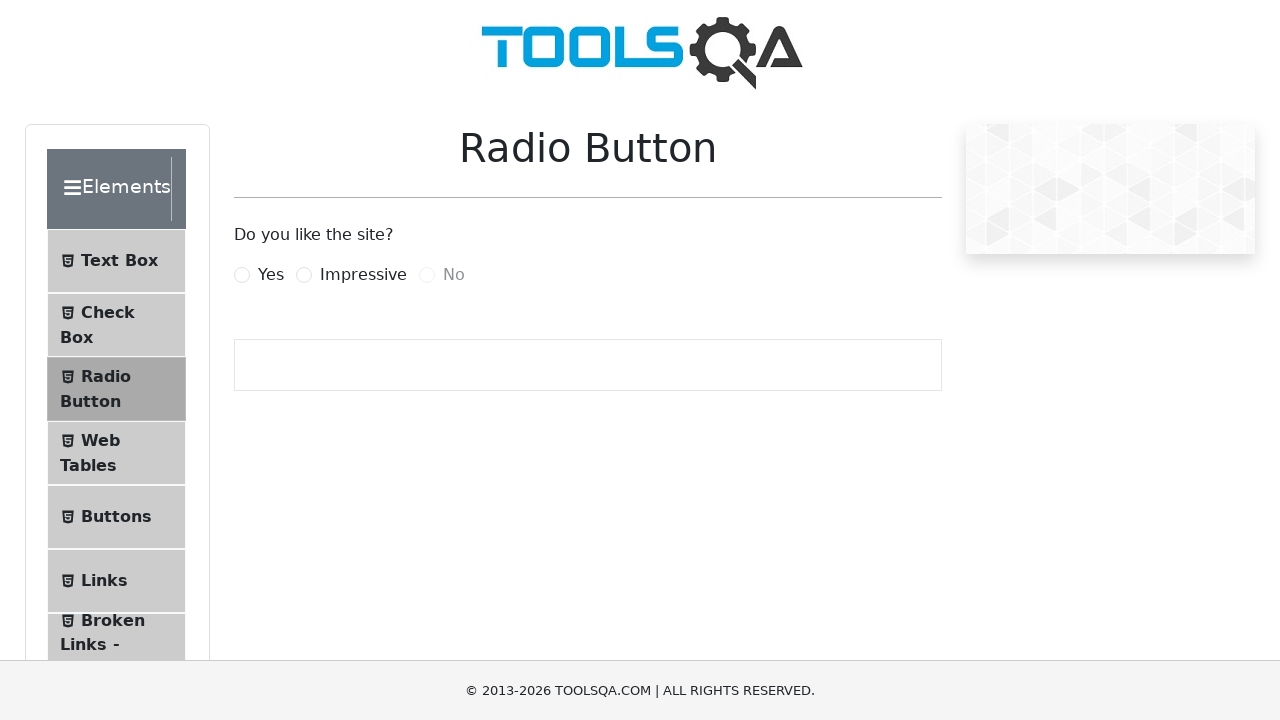